Tests clicking a button with a dynamic ID on the UI Testing Playground site by locating it via its text content and clicking it.

Starting URL: http://uitestingplayground.com/dynamicid

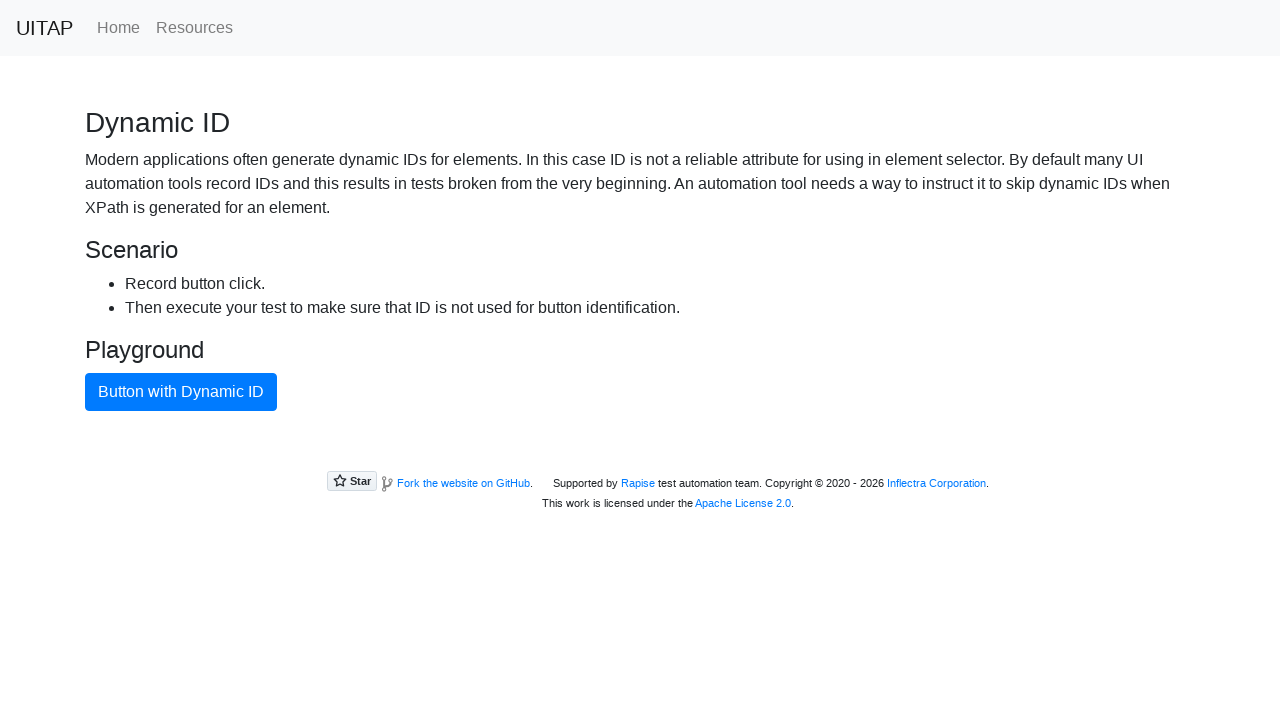

Navigated to UI Testing Playground dynamic ID page
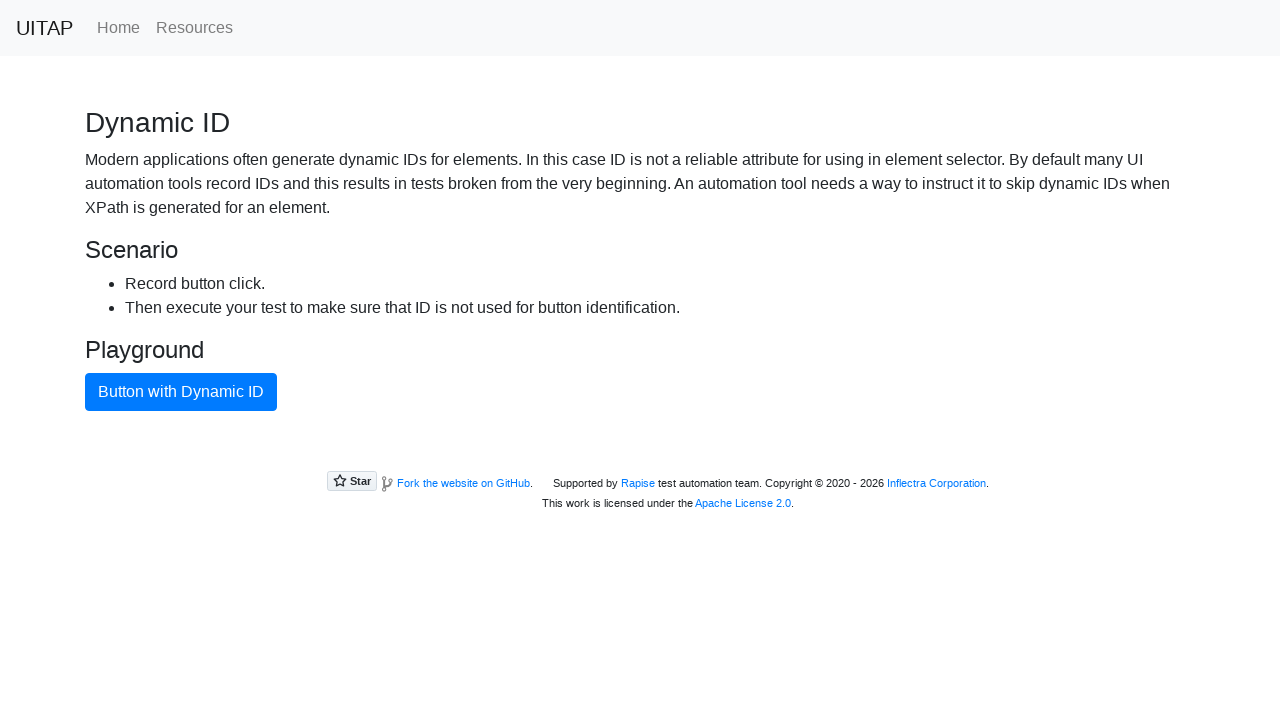

Clicked button with dynamic ID by locating via text content at (181, 392) on xpath=//button[contains(text(), 'Button with Dynamic ID')]
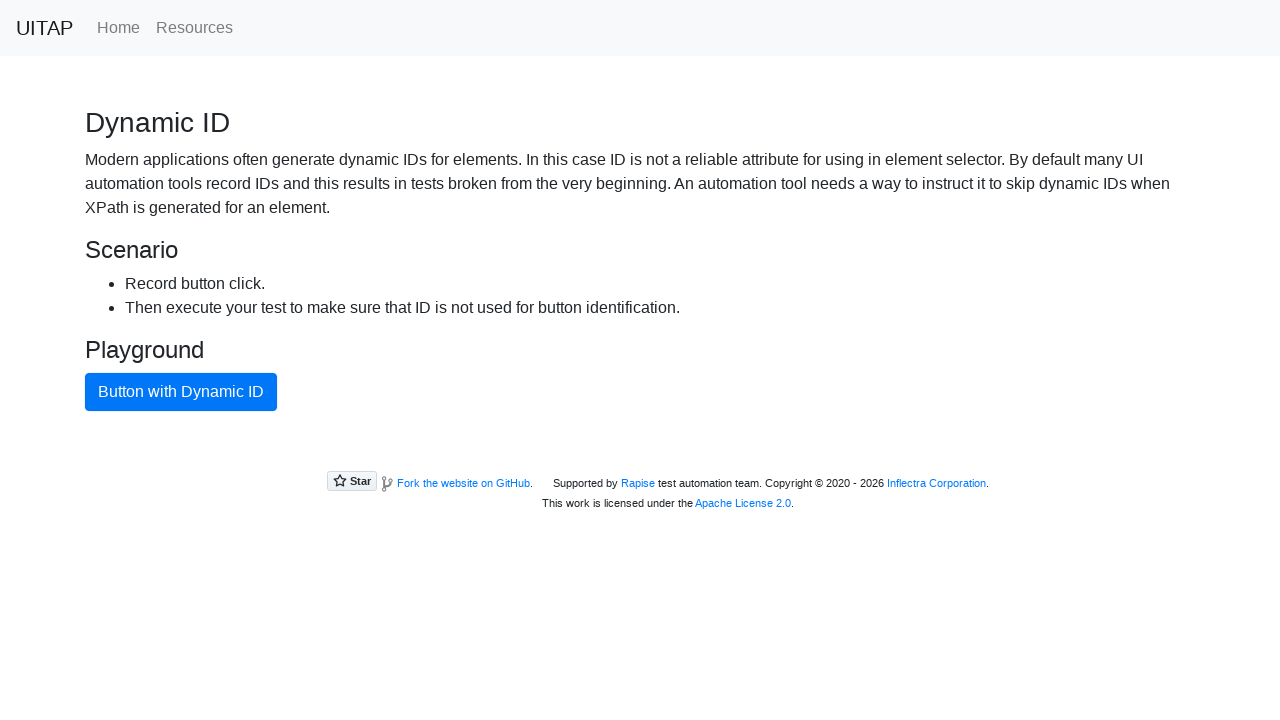

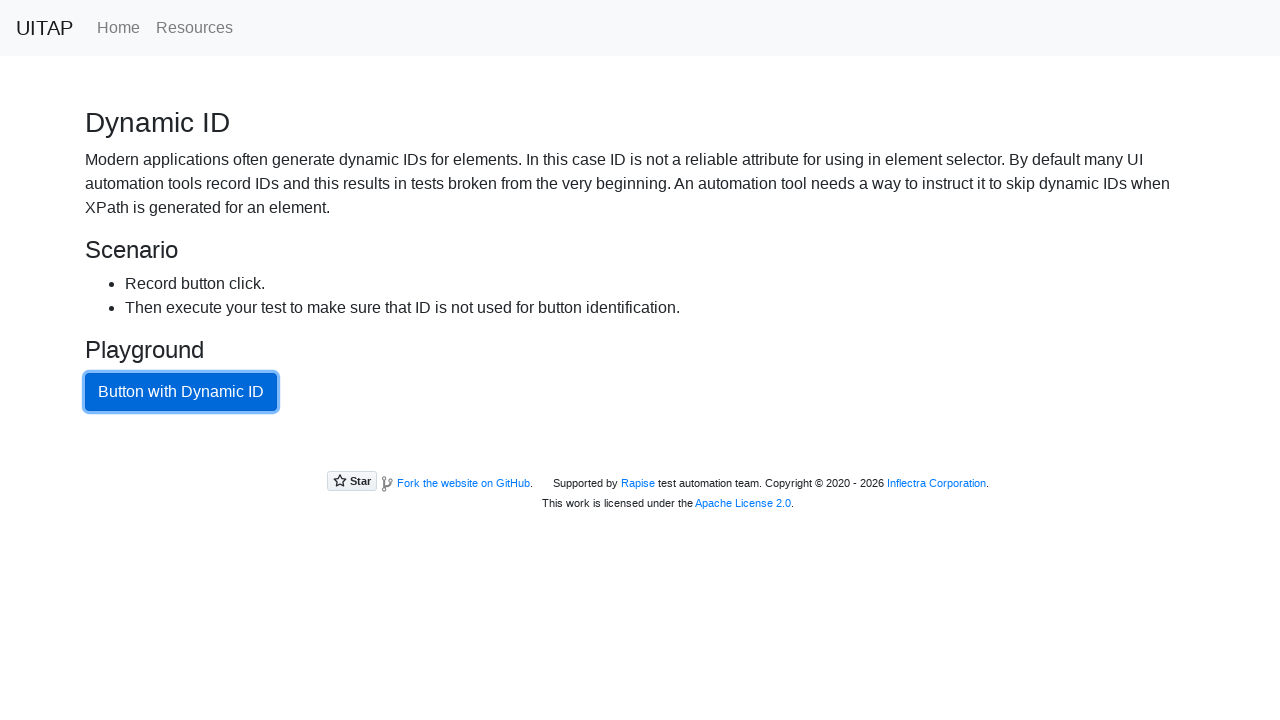